Tests JavaScript confirmation alert handling by clicking a button to trigger an alert, accepting the alert, and verifying the result message on the page.

Starting URL: http://the-internet.herokuapp.com/javascript_alerts

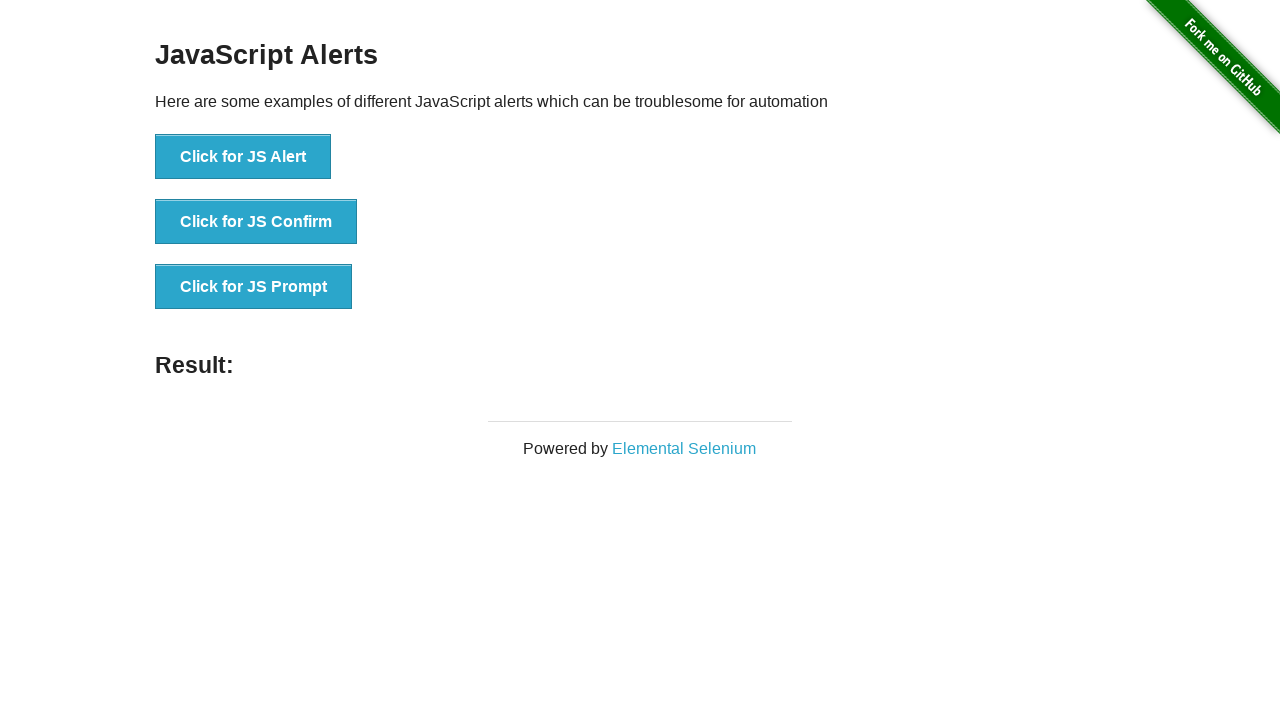

Set up dialog handler to accept confirmation alerts
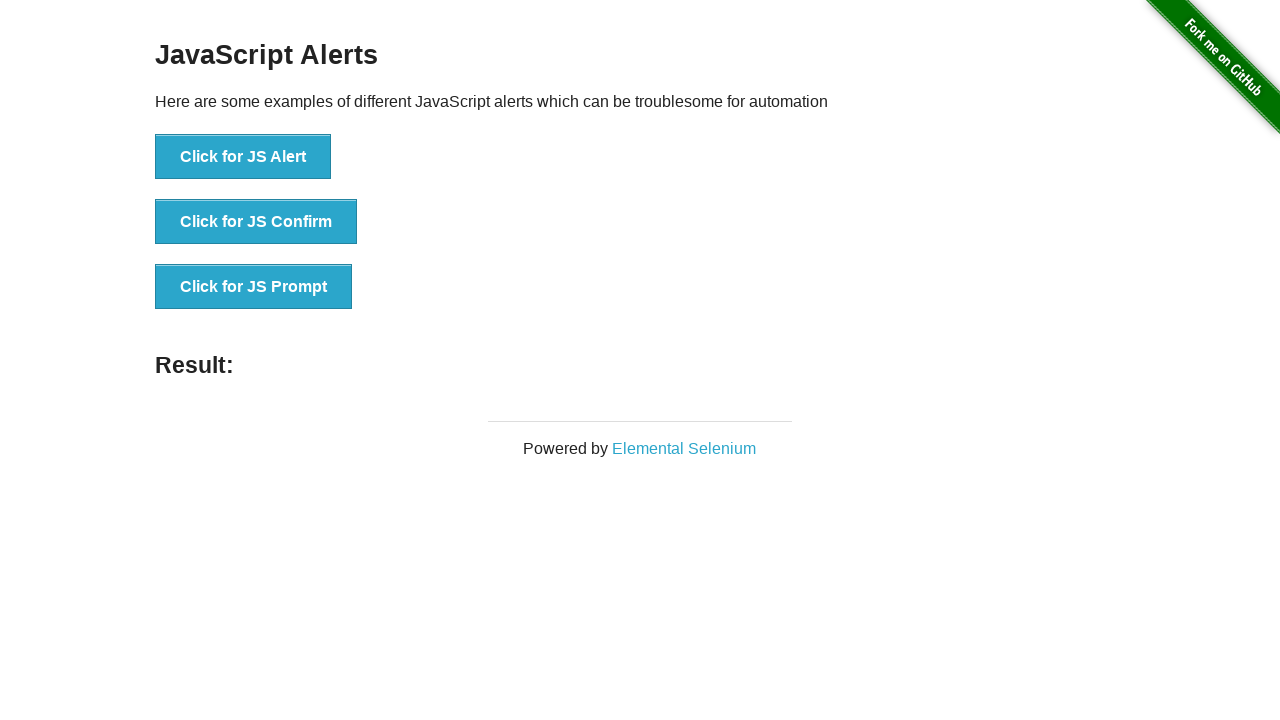

Clicked the second button to trigger JavaScript confirmation alert at (256, 222) on button >> nth=1
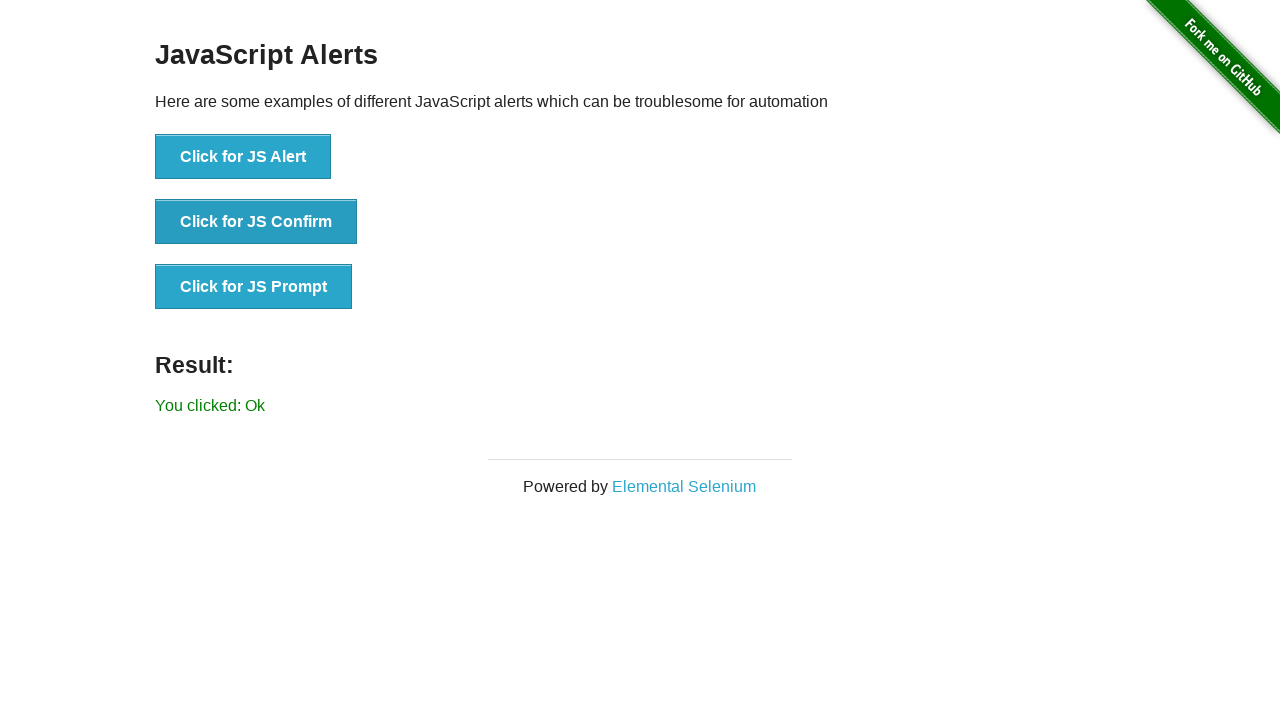

Result message element loaded on page
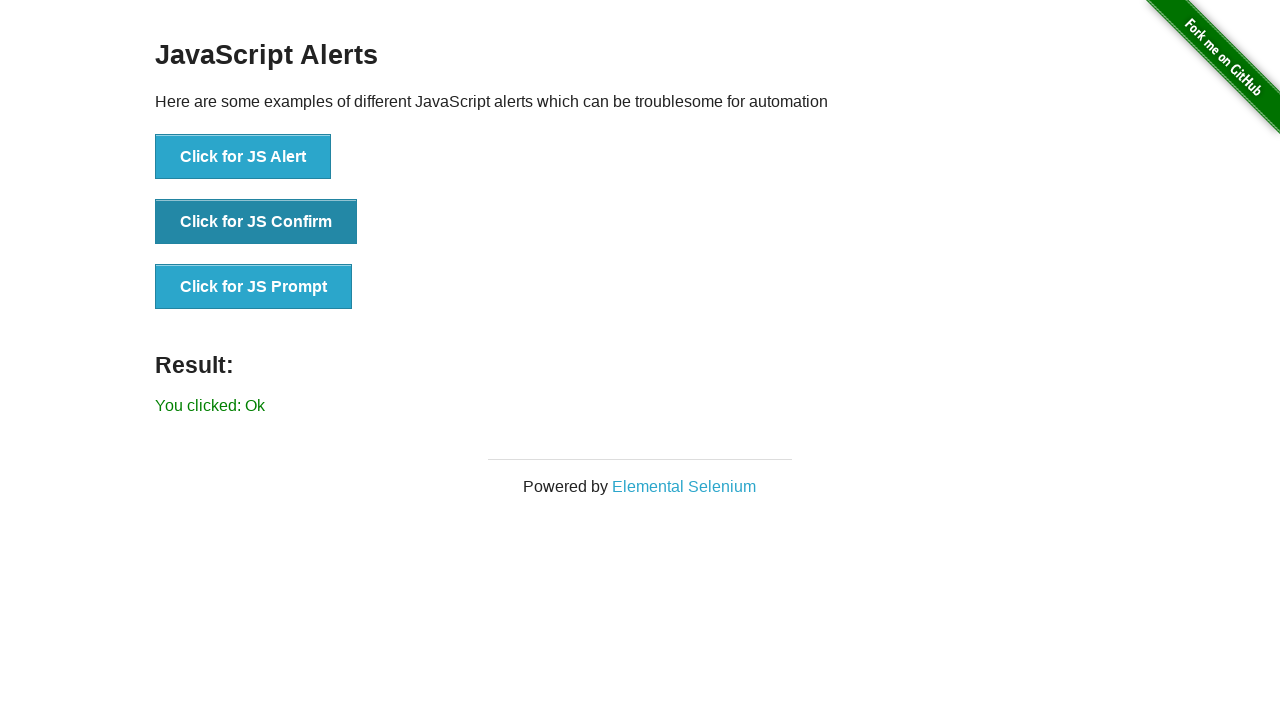

Retrieved result text: 'You clicked: Ok'
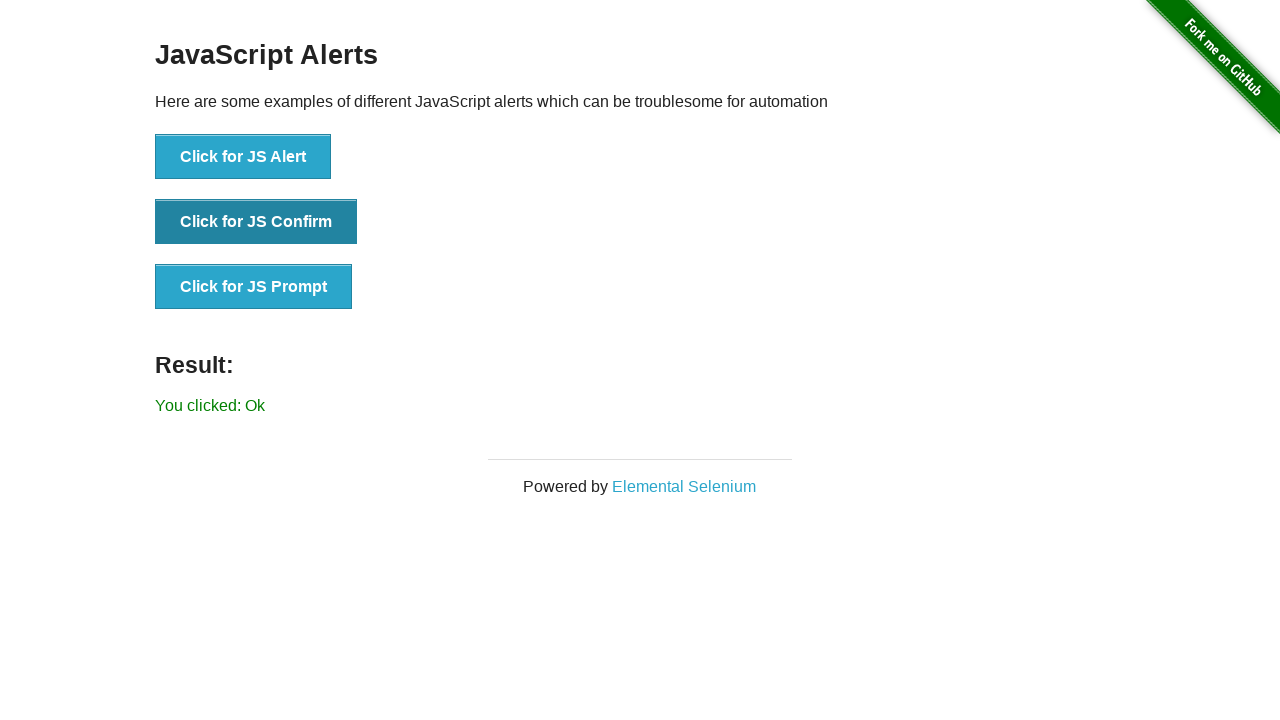

Verified result text matches expected value 'You clicked: Ok'
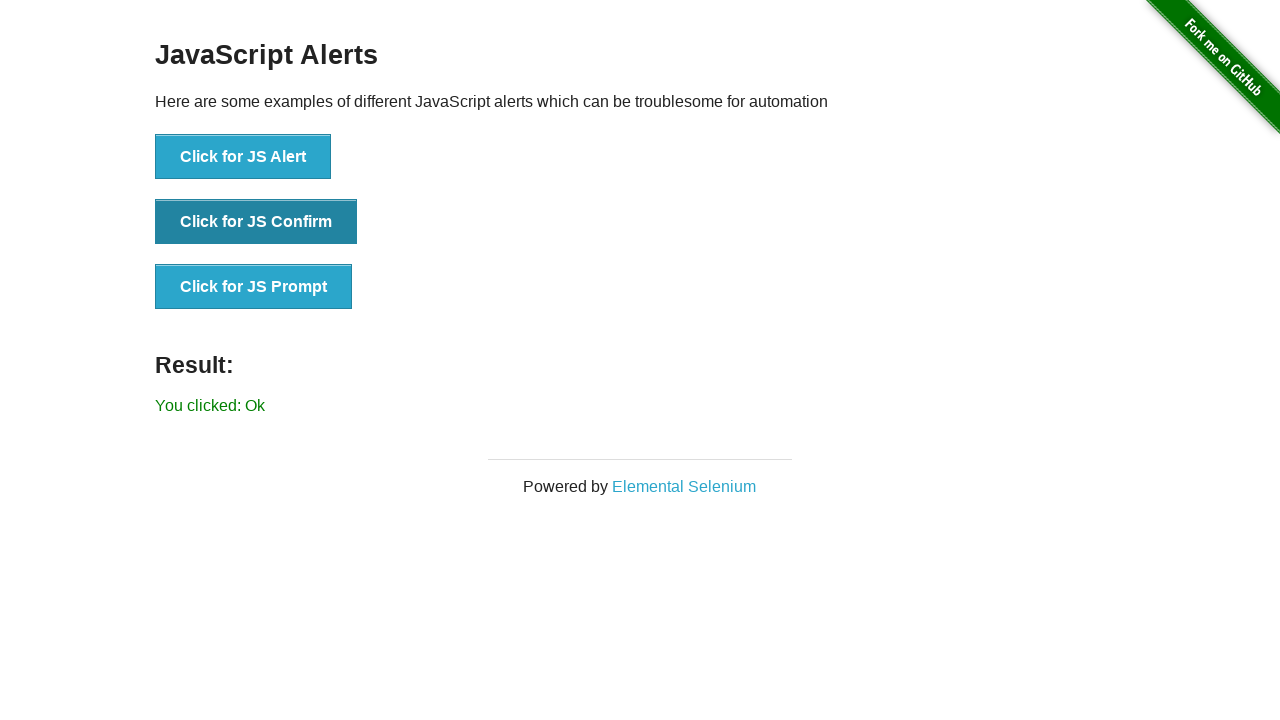

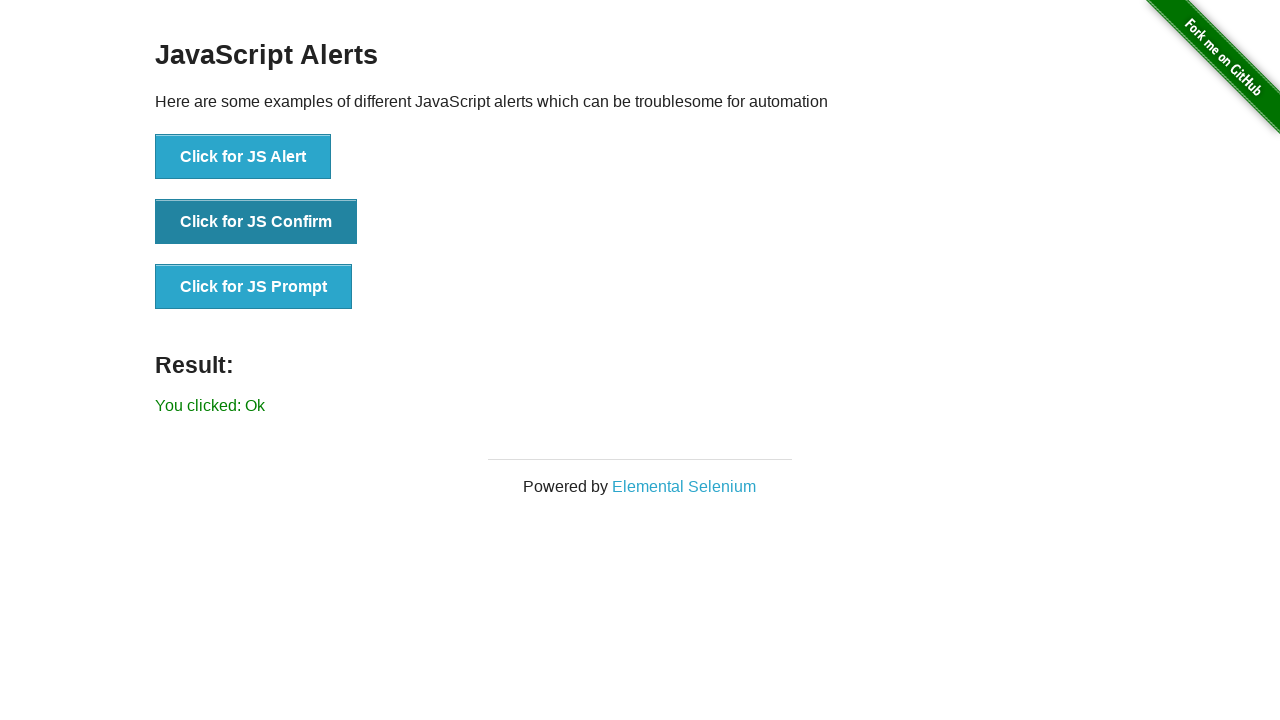